Tests filtering to display only active (non-completed) todo items

Starting URL: https://demo.playwright.dev/todomvc

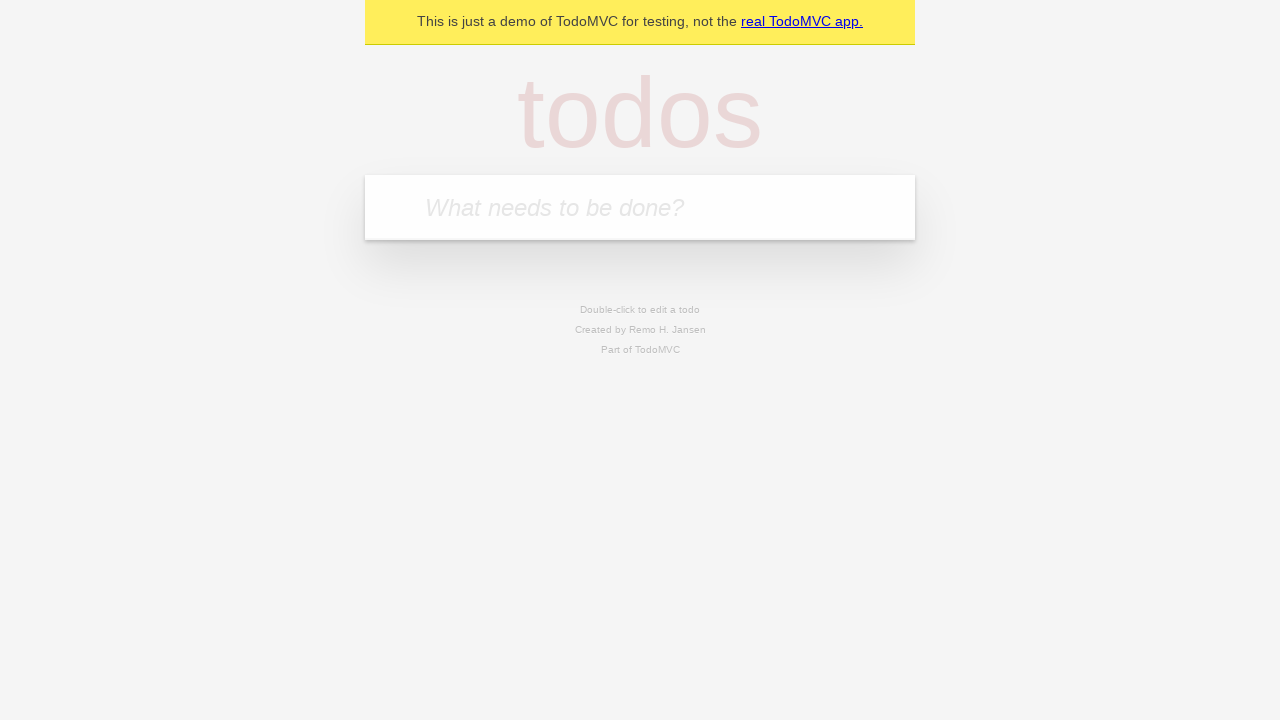

Filled todo input with 'buy some cheese' on internal:attr=[placeholder="What needs to be done?"i]
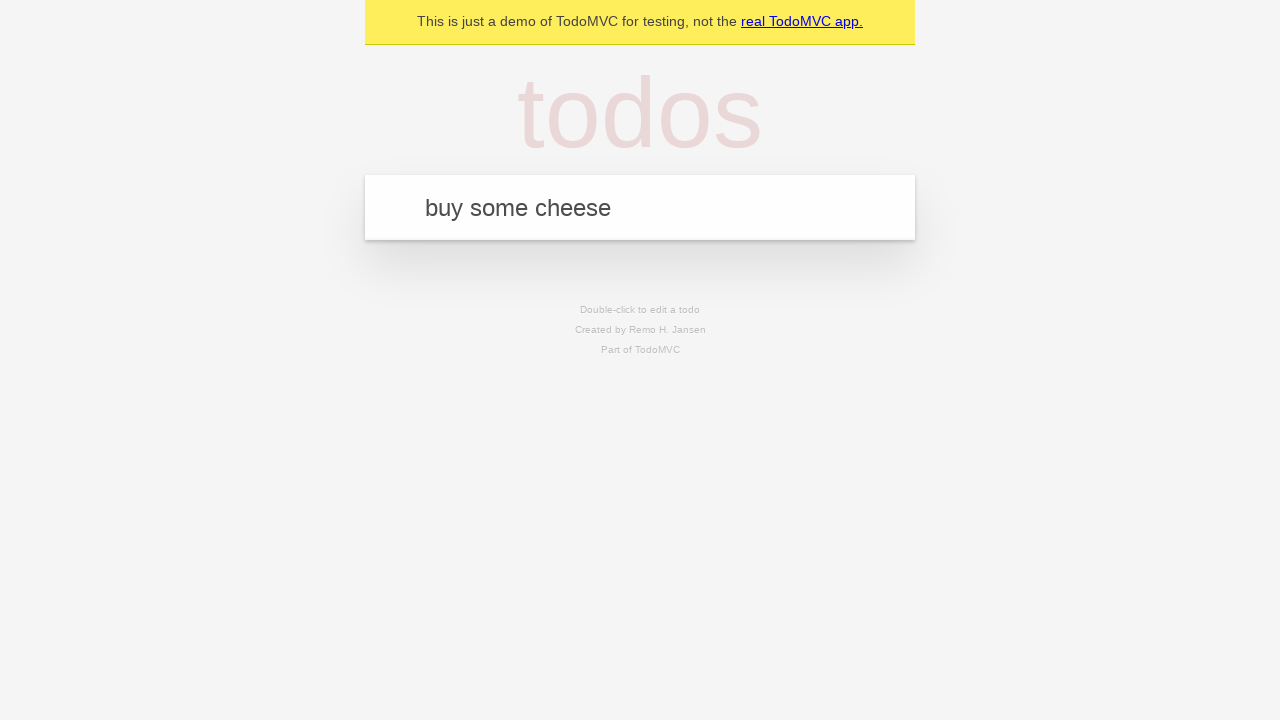

Pressed Enter to create todo item 'buy some cheese' on internal:attr=[placeholder="What needs to be done?"i]
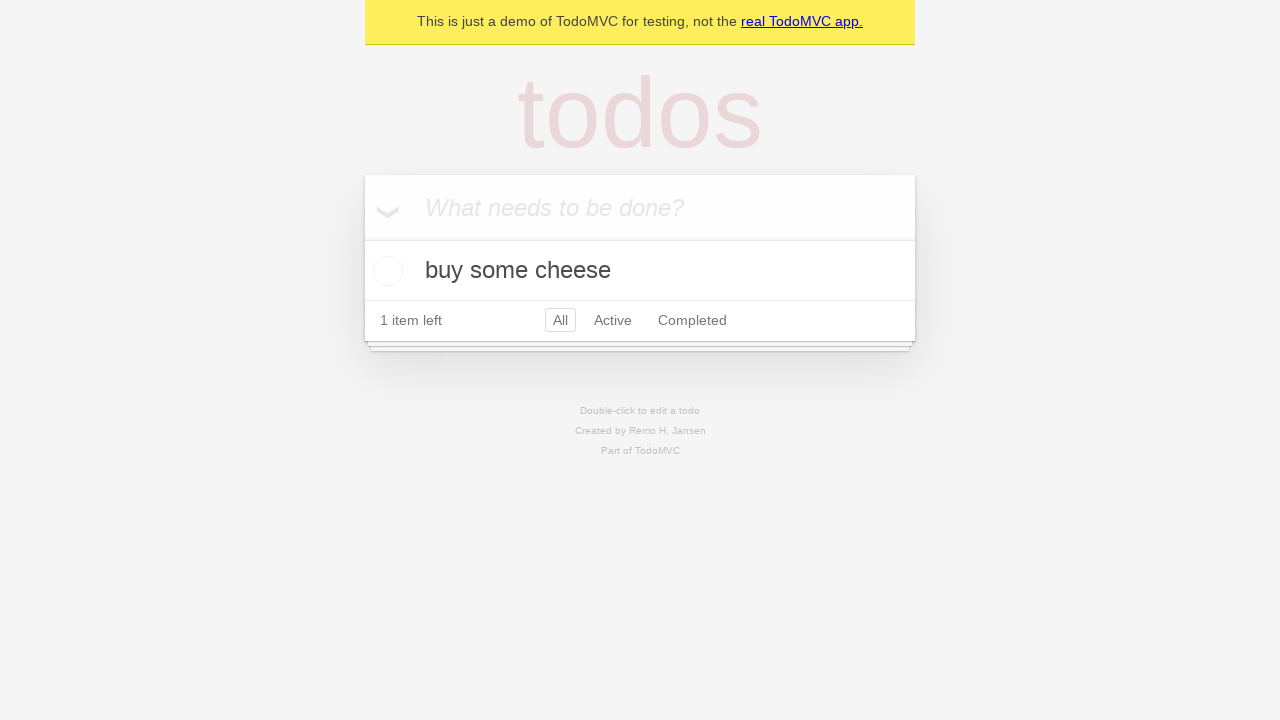

Filled todo input with 'feed the cat' on internal:attr=[placeholder="What needs to be done?"i]
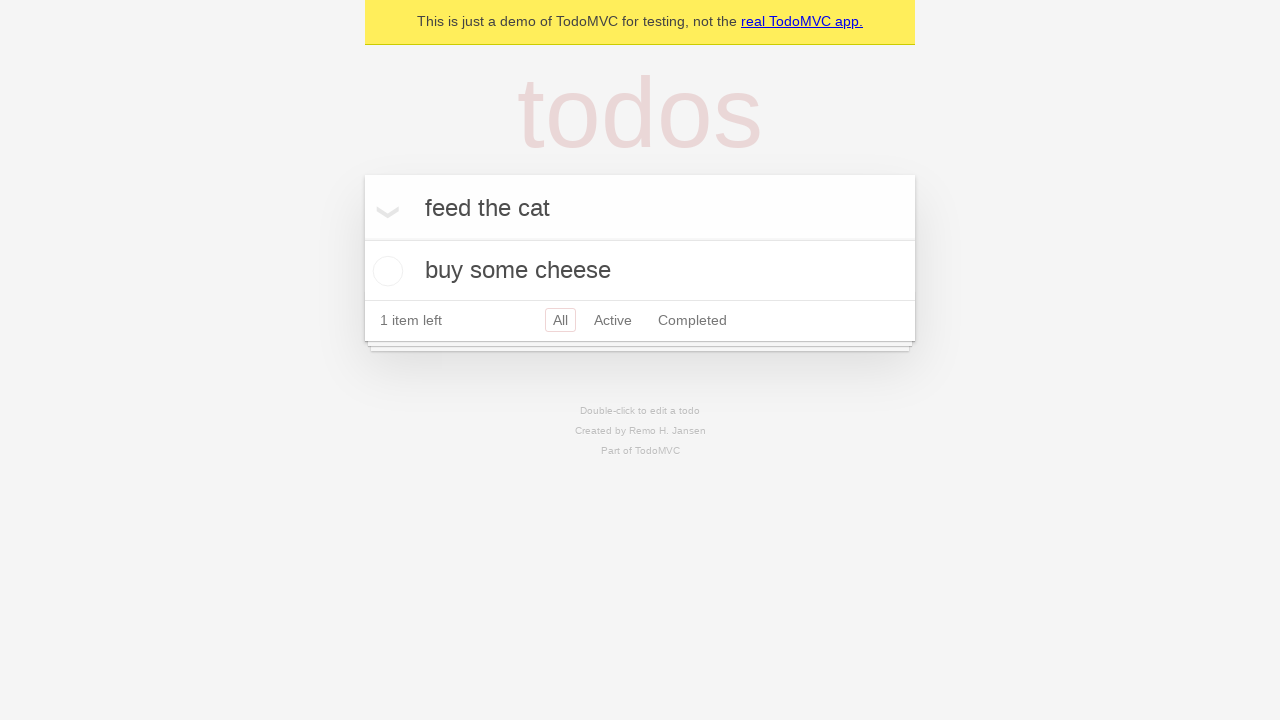

Pressed Enter to create todo item 'feed the cat' on internal:attr=[placeholder="What needs to be done?"i]
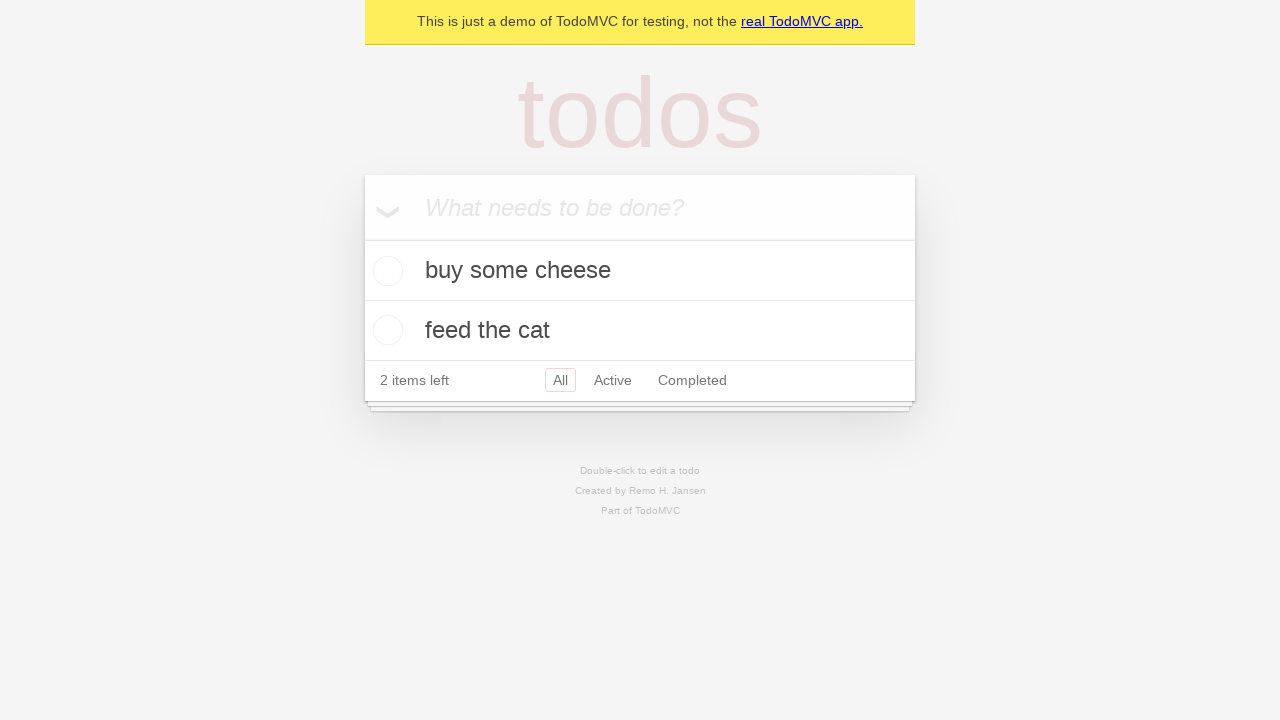

Filled todo input with 'book a doctors appointment' on internal:attr=[placeholder="What needs to be done?"i]
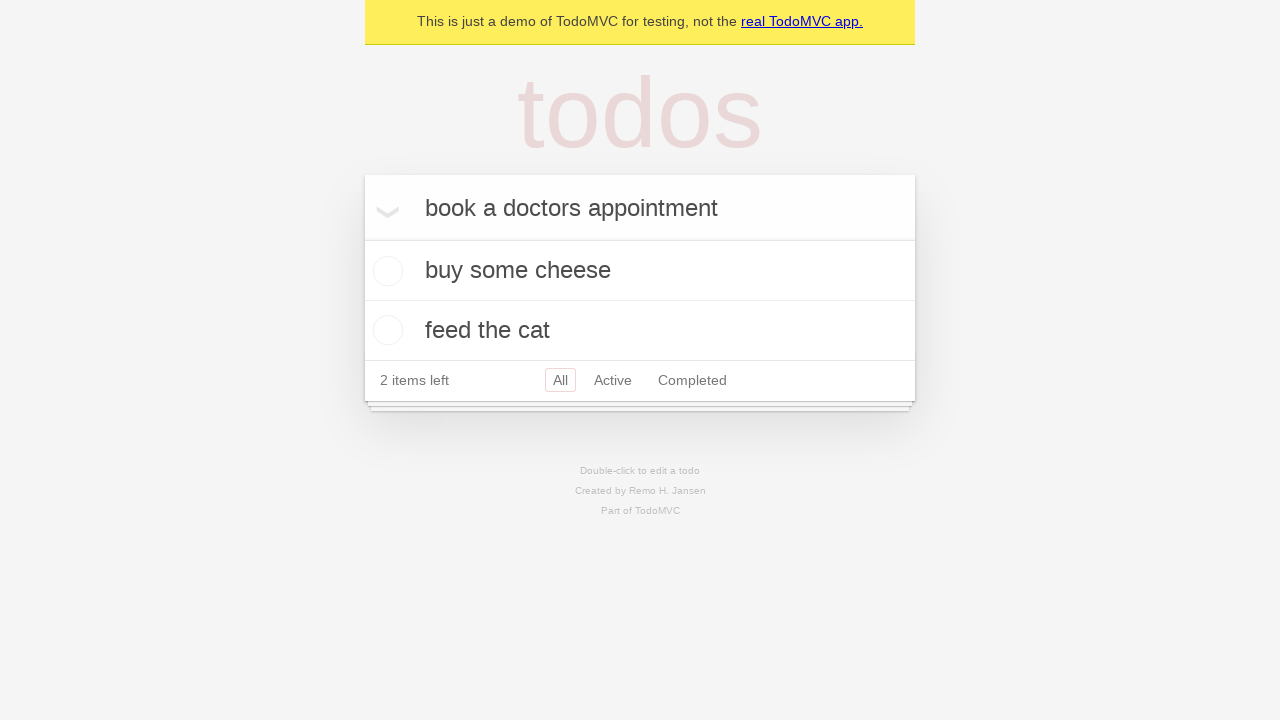

Pressed Enter to create todo item 'book a doctors appointment' on internal:attr=[placeholder="What needs to be done?"i]
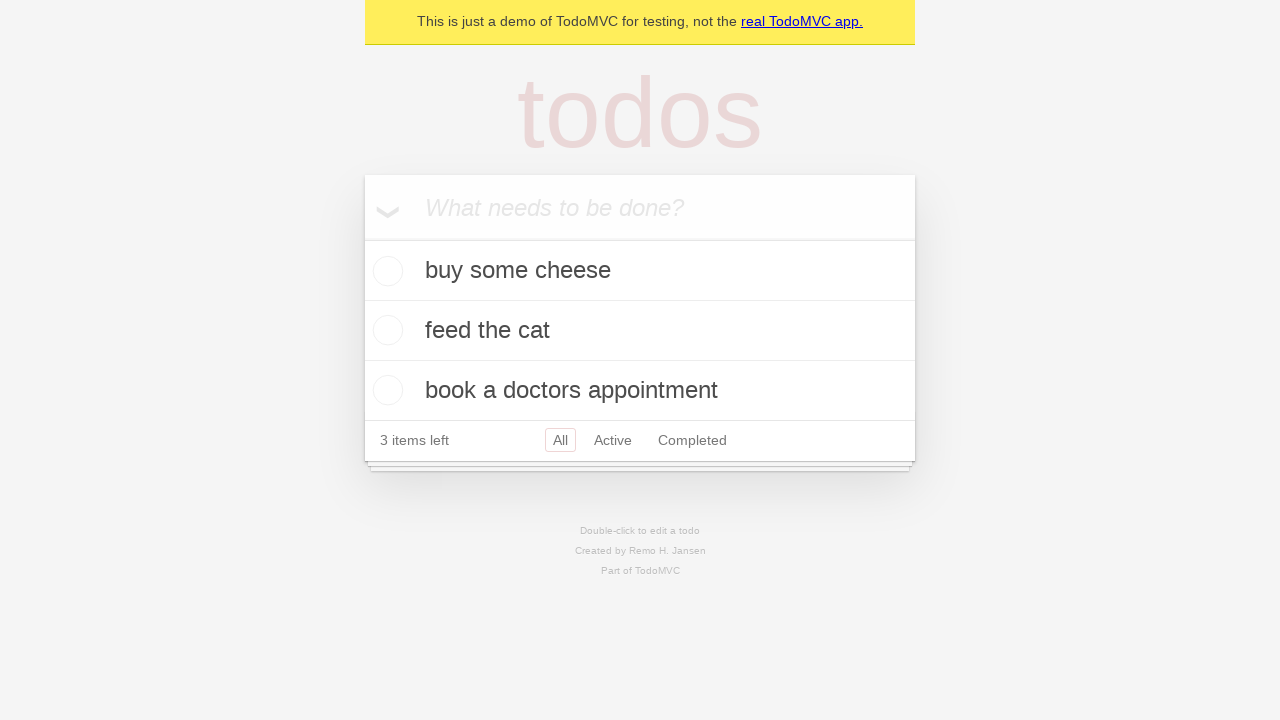

Waited for all 3 todo items to be created
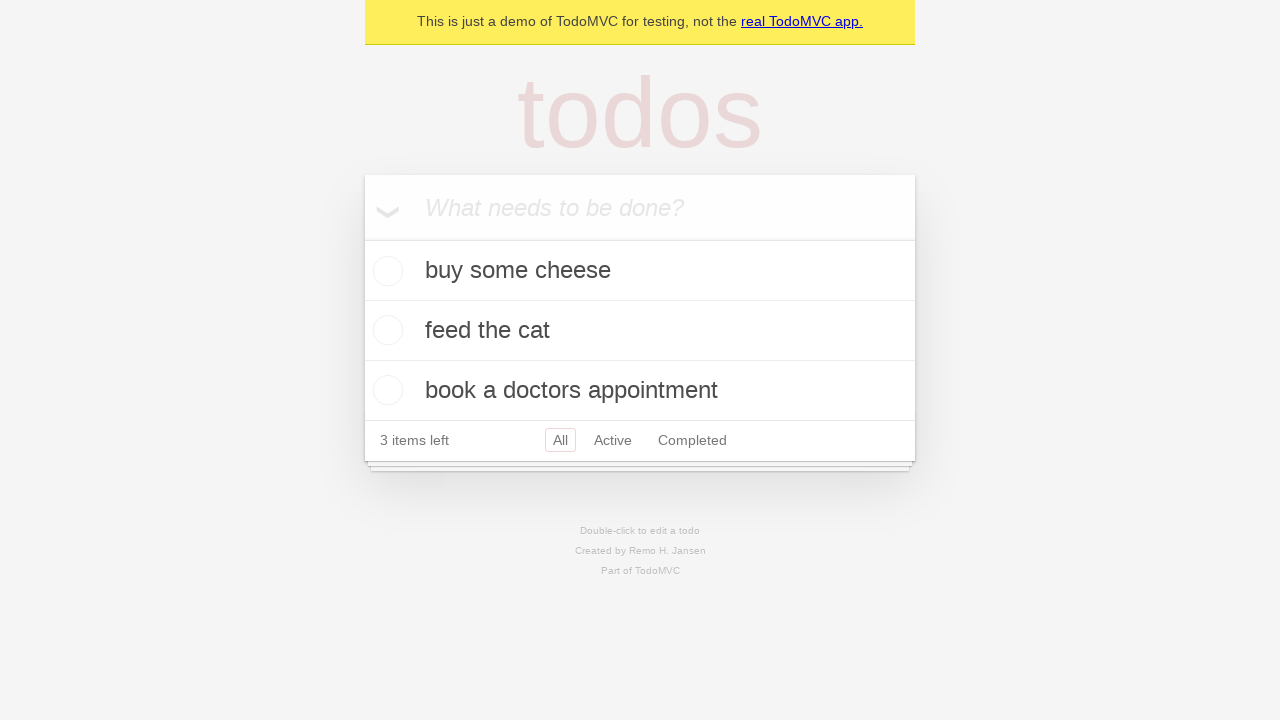

Checked the second todo item (marked as completed) at (385, 330) on internal:testid=[data-testid="todo-item"s] >> nth=1 >> internal:role=checkbox
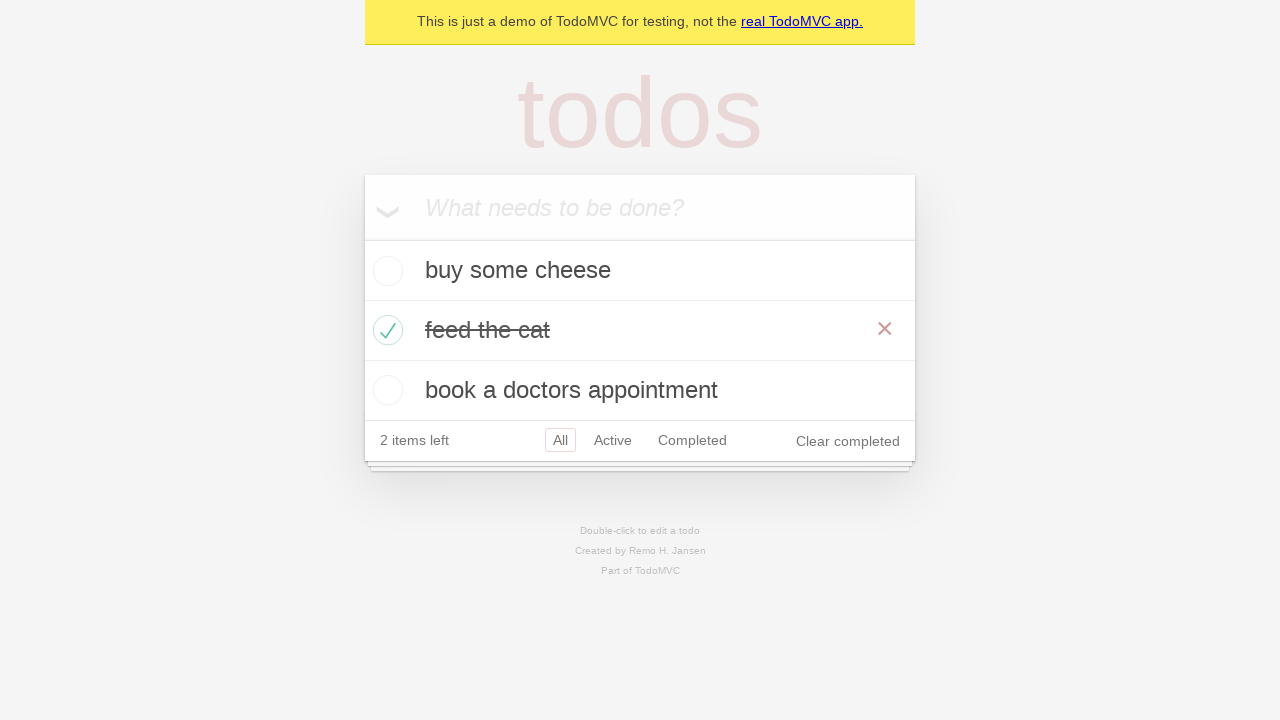

Clicked Active filter to display only non-completed items at (613, 440) on internal:role=link[name="Active"i]
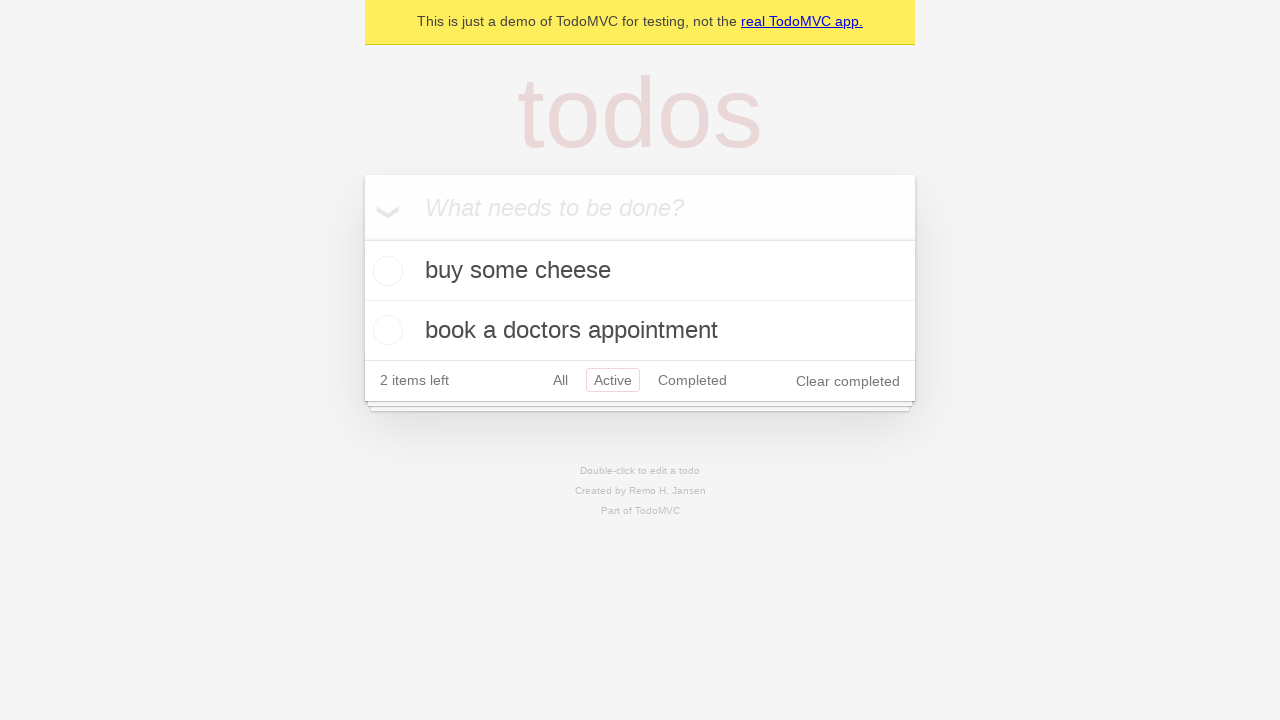

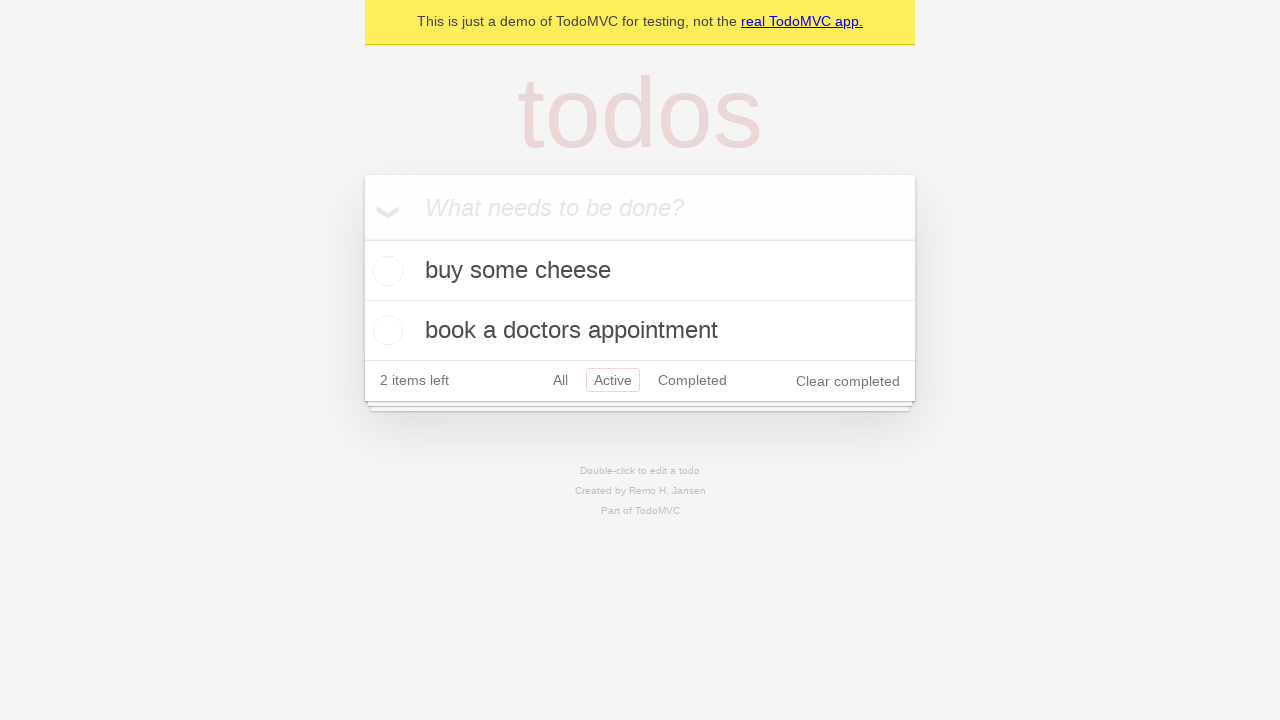